Tests window handling functionality by opening a new window through a link click and switching between parent and child windows

Starting URL: https://the-internet.herokuapp.com/

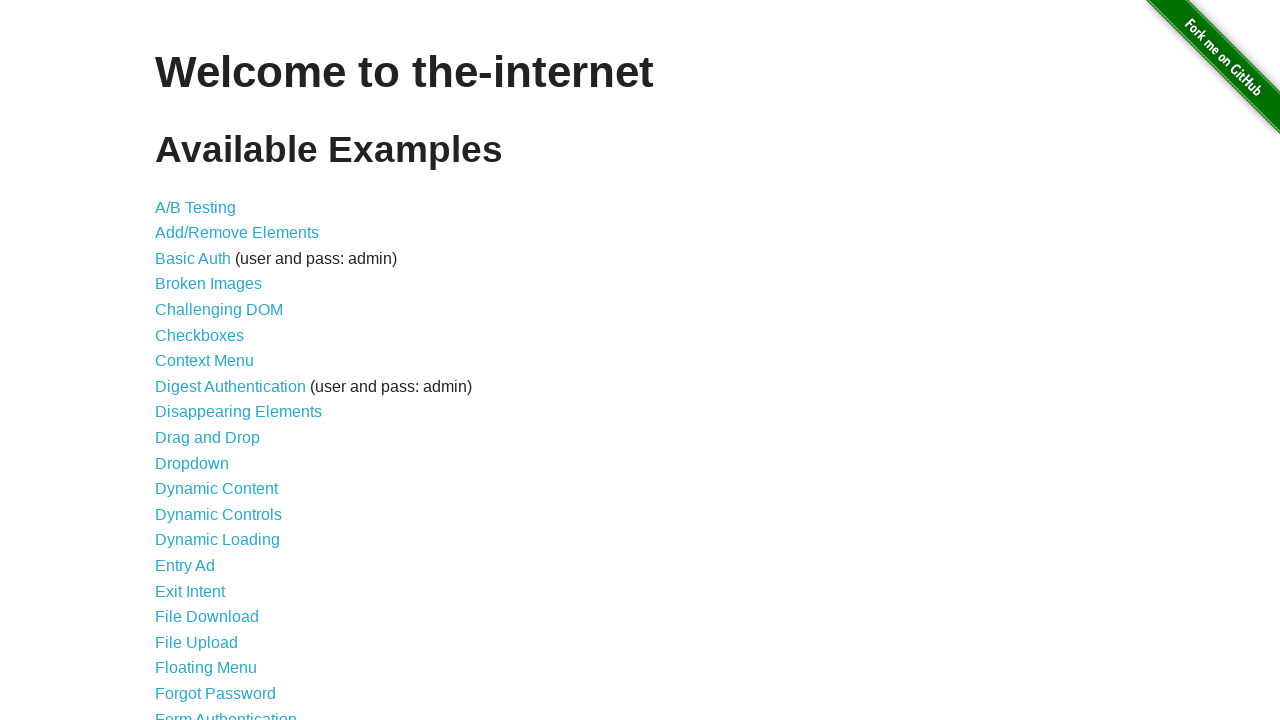

Clicked on 'Multiple Windows' link at (218, 369) on text='Multiple Windows'
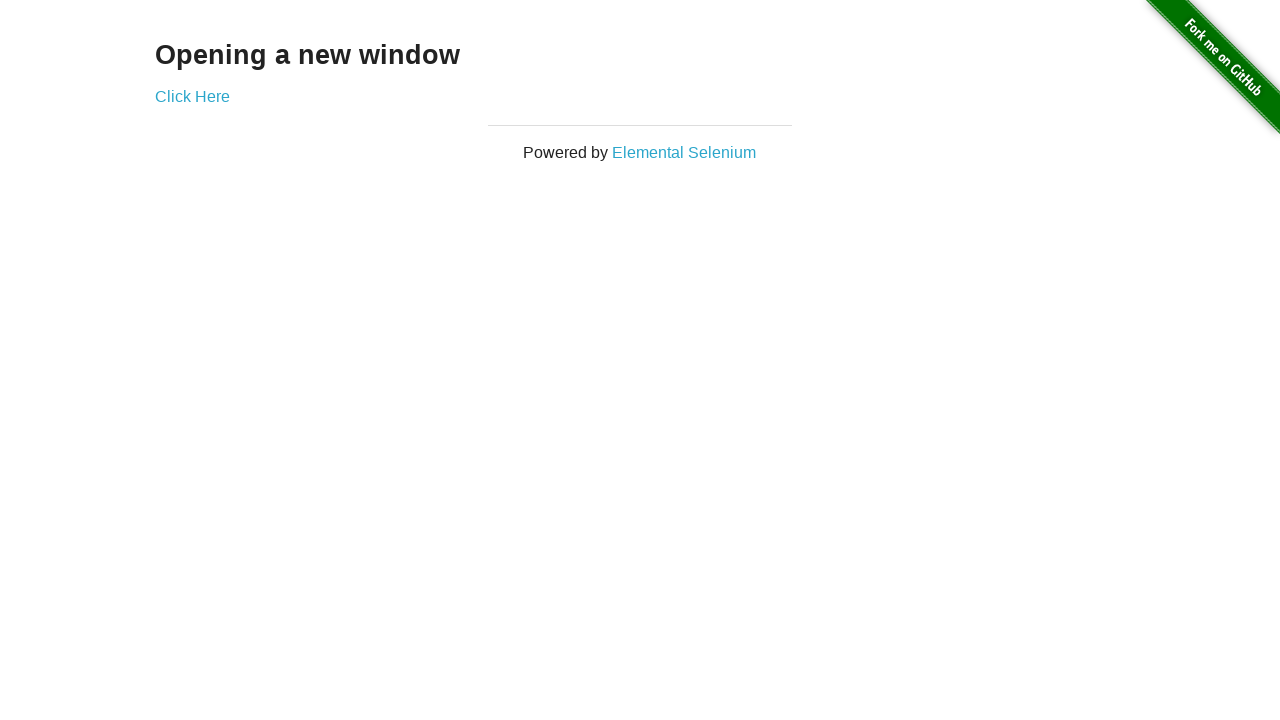

Clicked 'Click Here' link and new window opened at (192, 96) on text='Click Here'
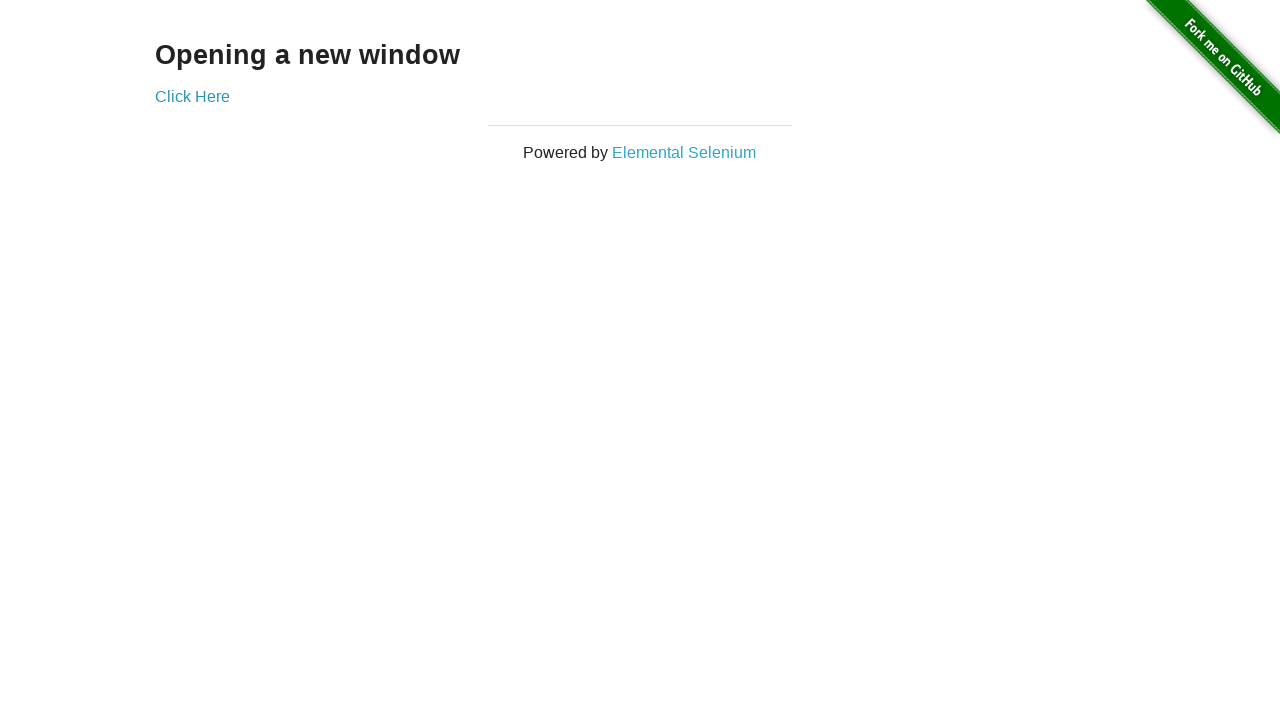

Captured new window page object
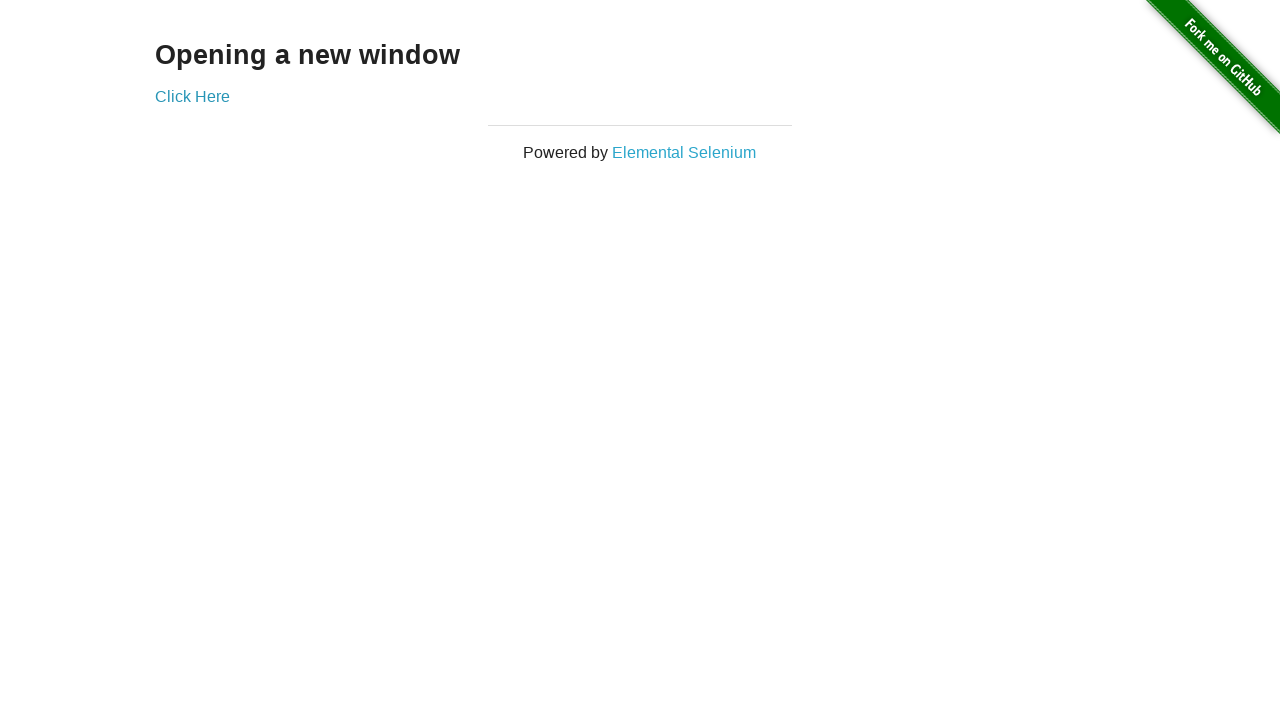

Retrieved heading text from new window
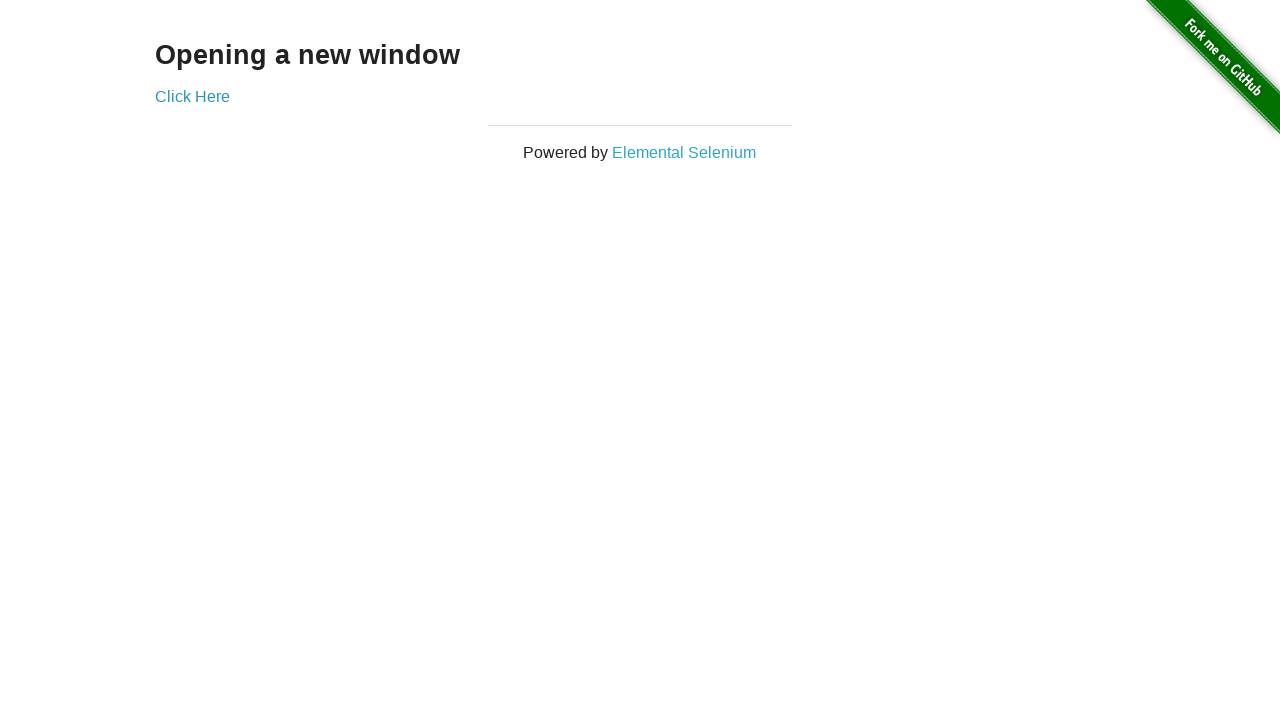

Retrieved heading text from original window
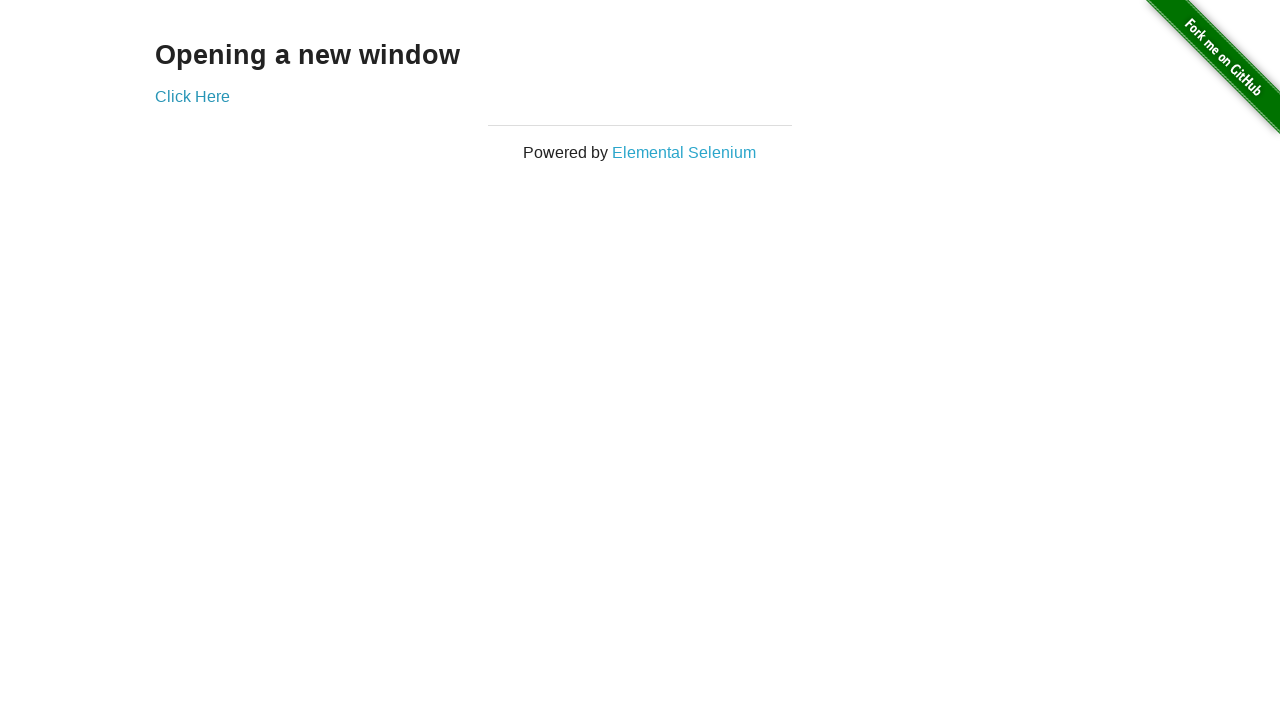

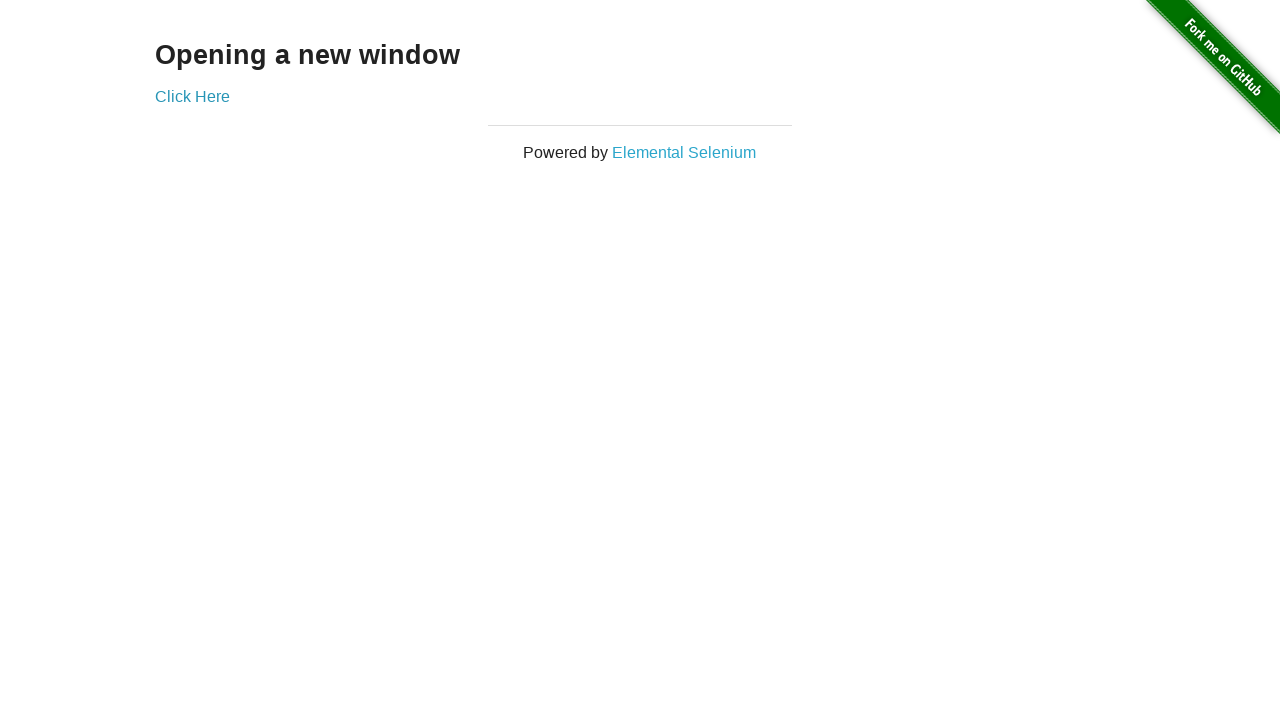